Tests entering the current date in a date picker field

Starting URL: https://bonigarcia.dev/selenium-webdriver-java/web-form.html

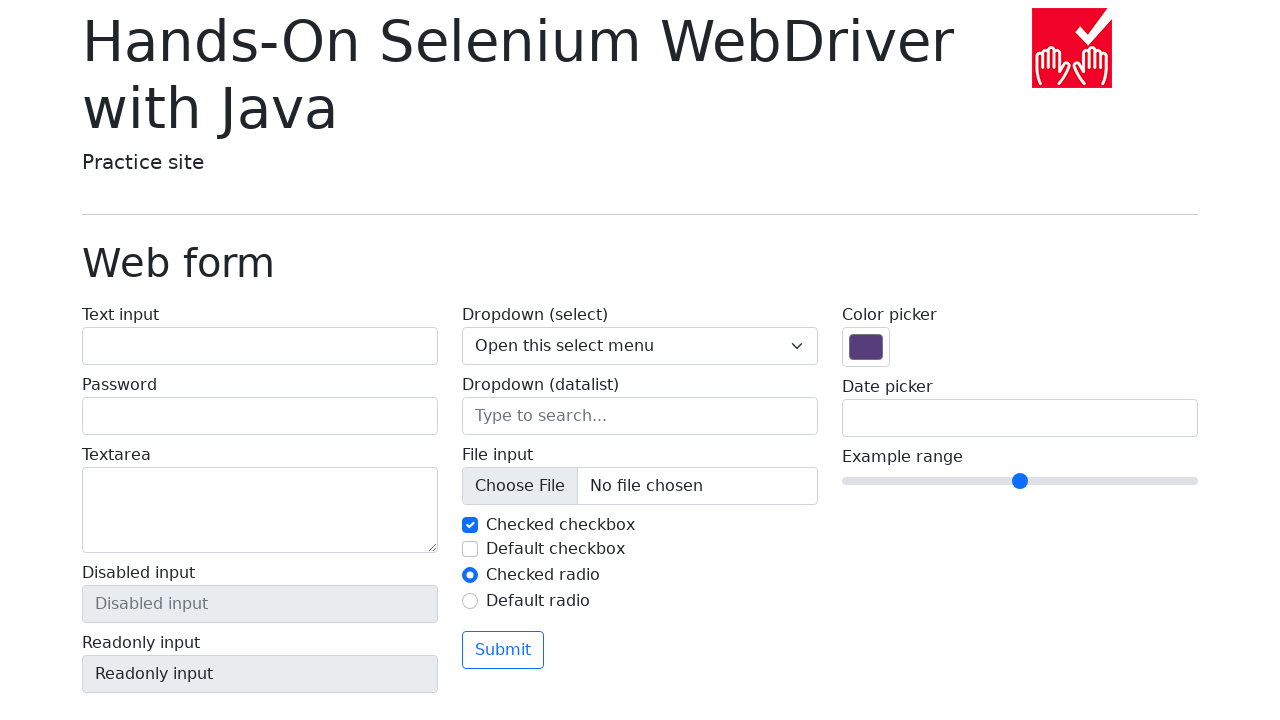

Filled date picker field with current date: 02/25/2026 on input[name='my-date']
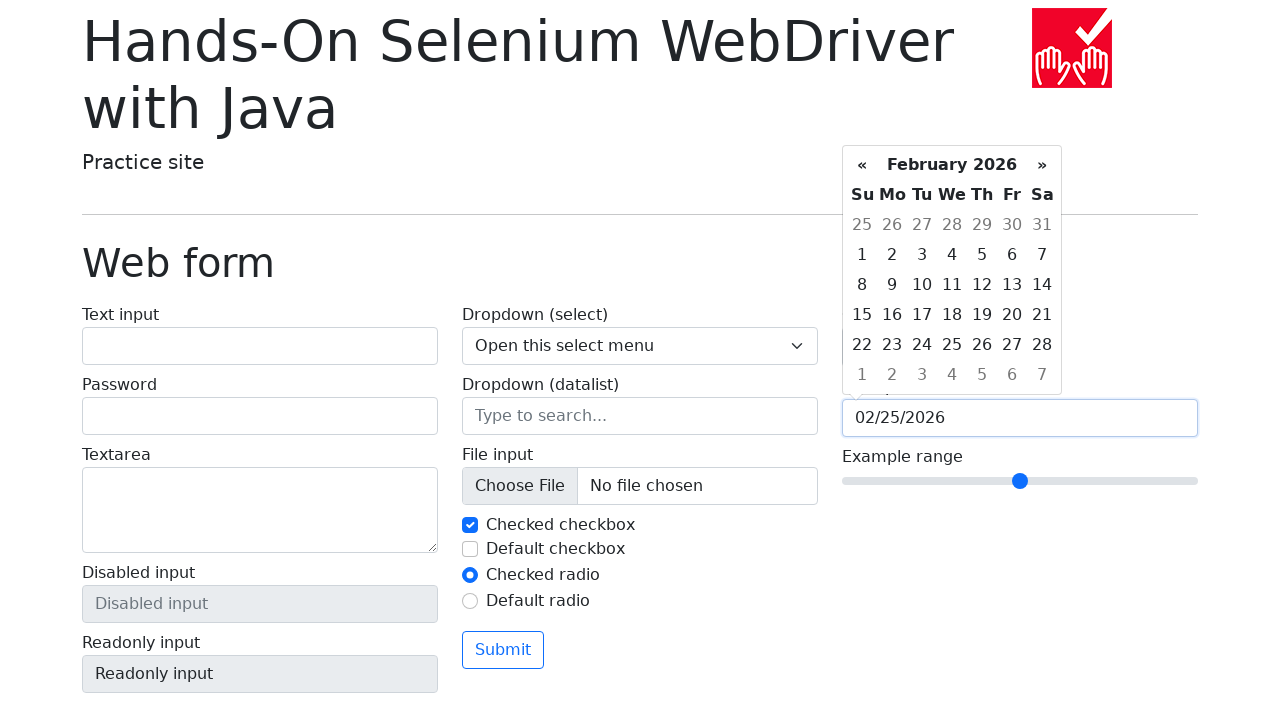

Verified that the date picker field contains the correct current date
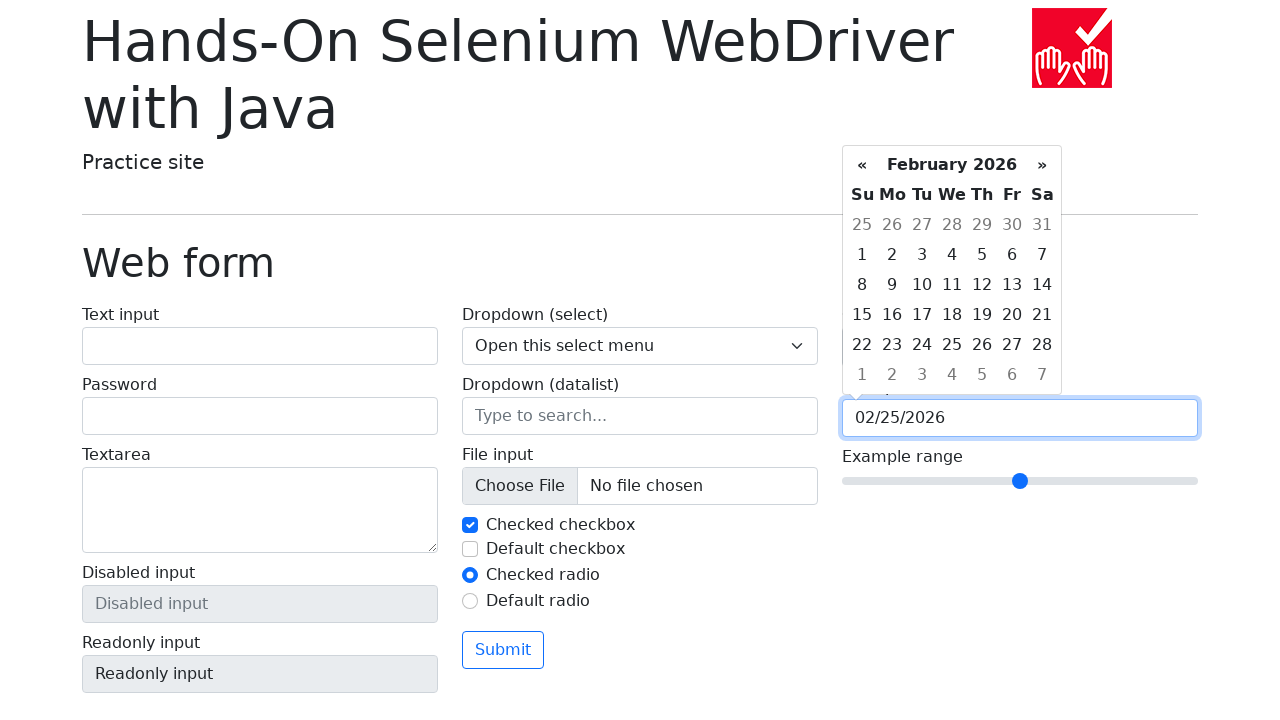

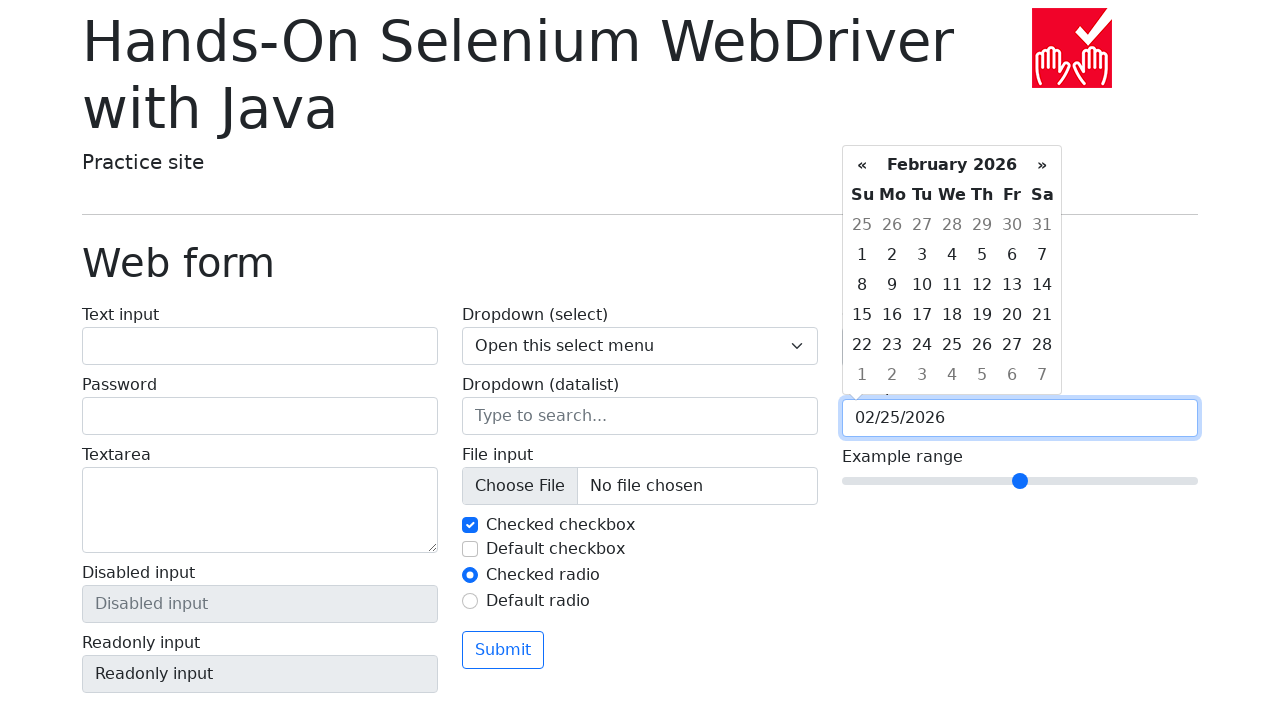